Navigates to the Taiwan Stock Exchange auction announcement page and clicks the CSV download button to initiate a file download.

Starting URL: https://www.twse.com.tw/zh/announcement/auction.html

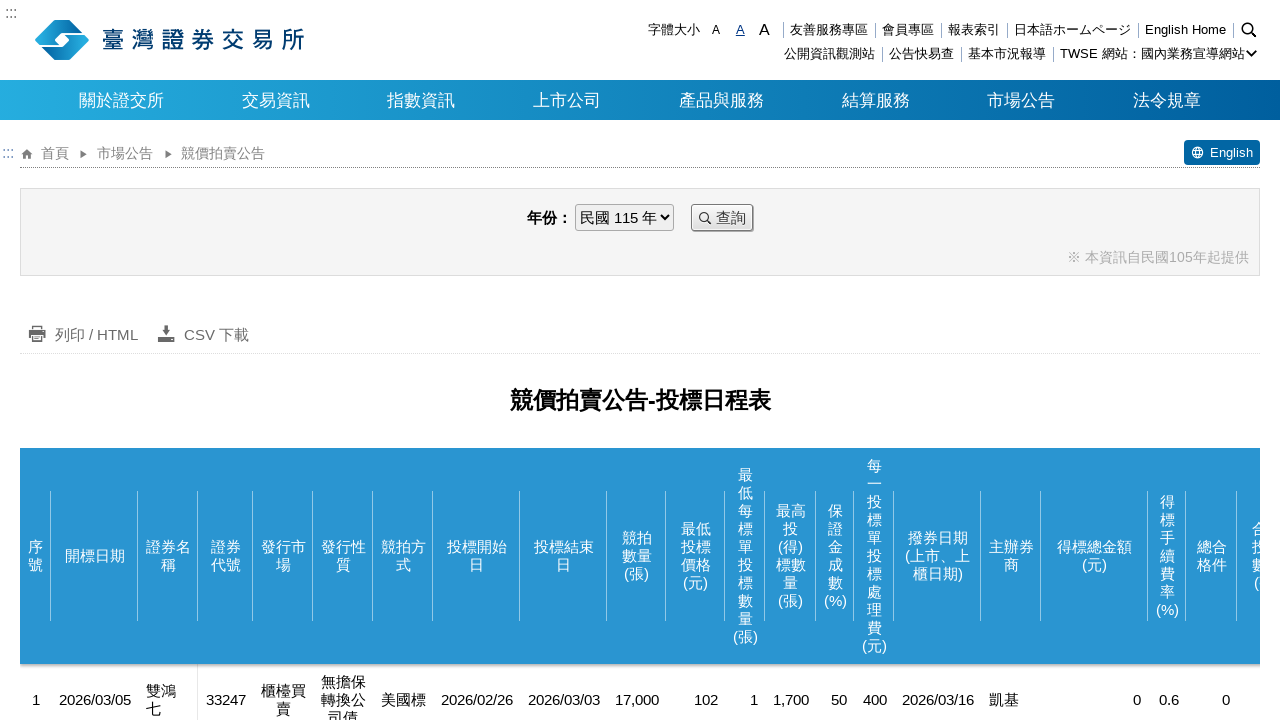

CSV download button loaded on Taiwan Stock Exchange auction announcement page
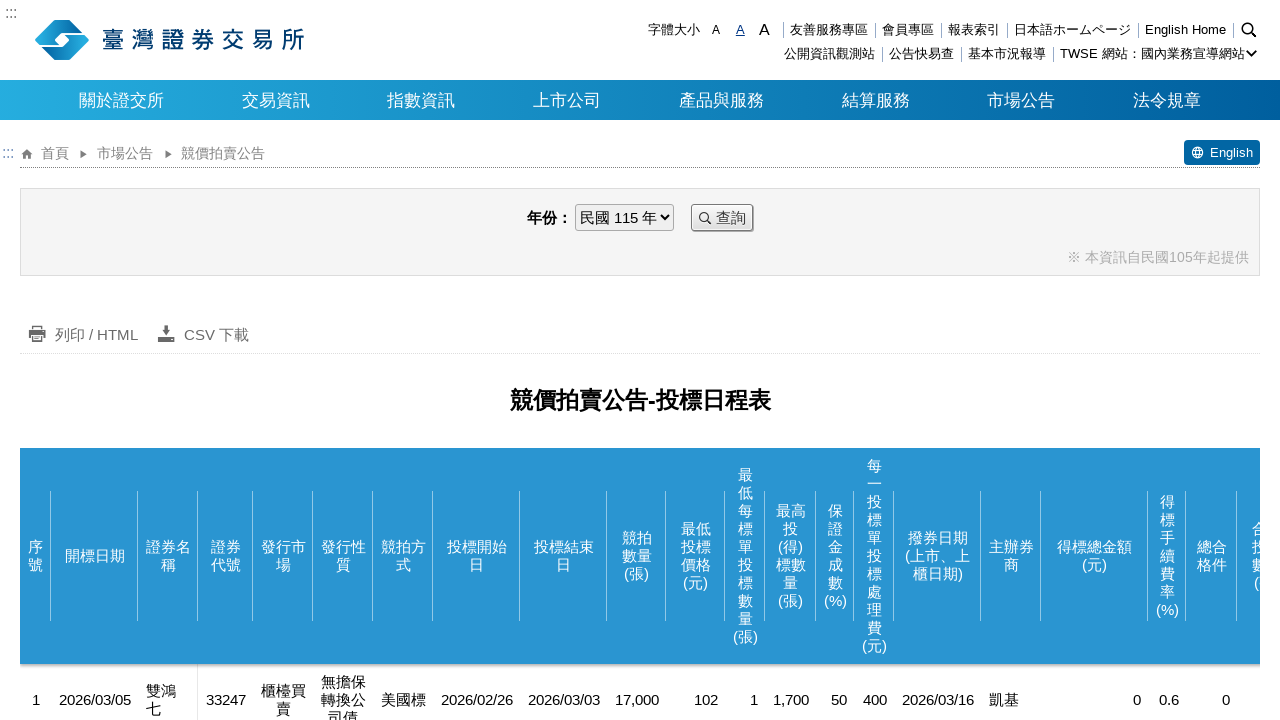

Clicked CSV download button to initiate file download at (202, 335) on .csv
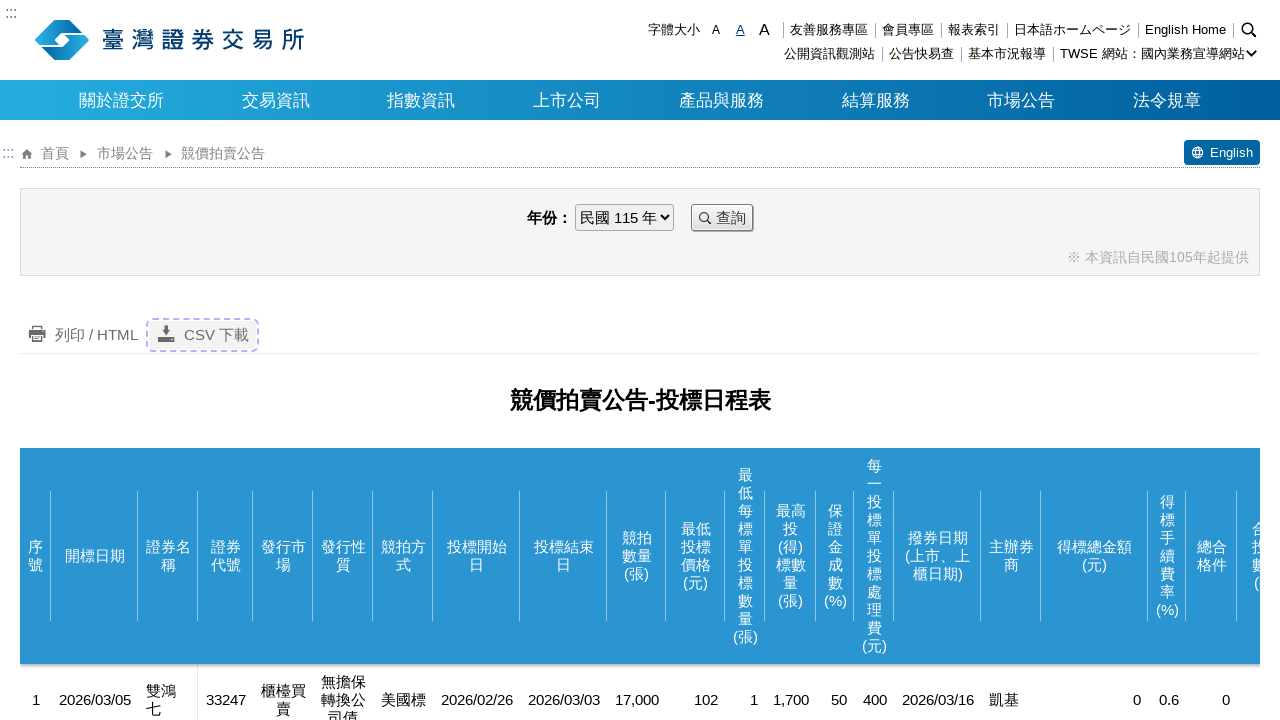

Waited 2 seconds for download to initiate
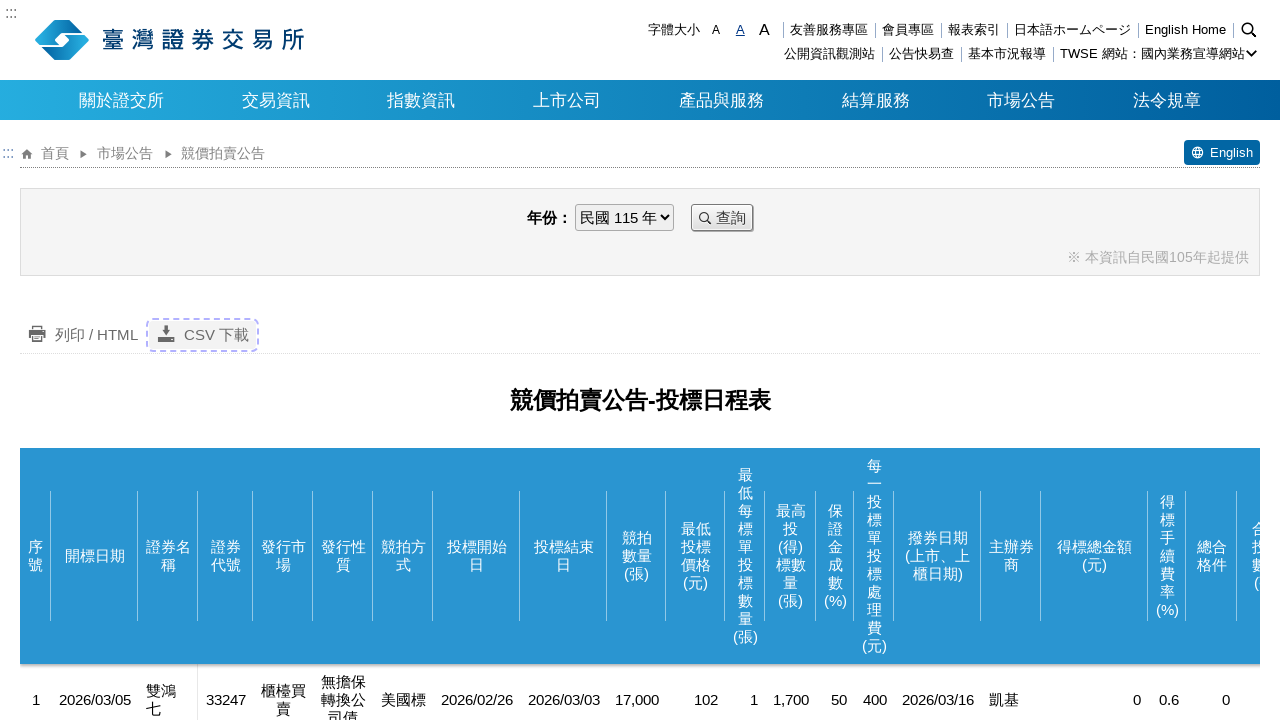

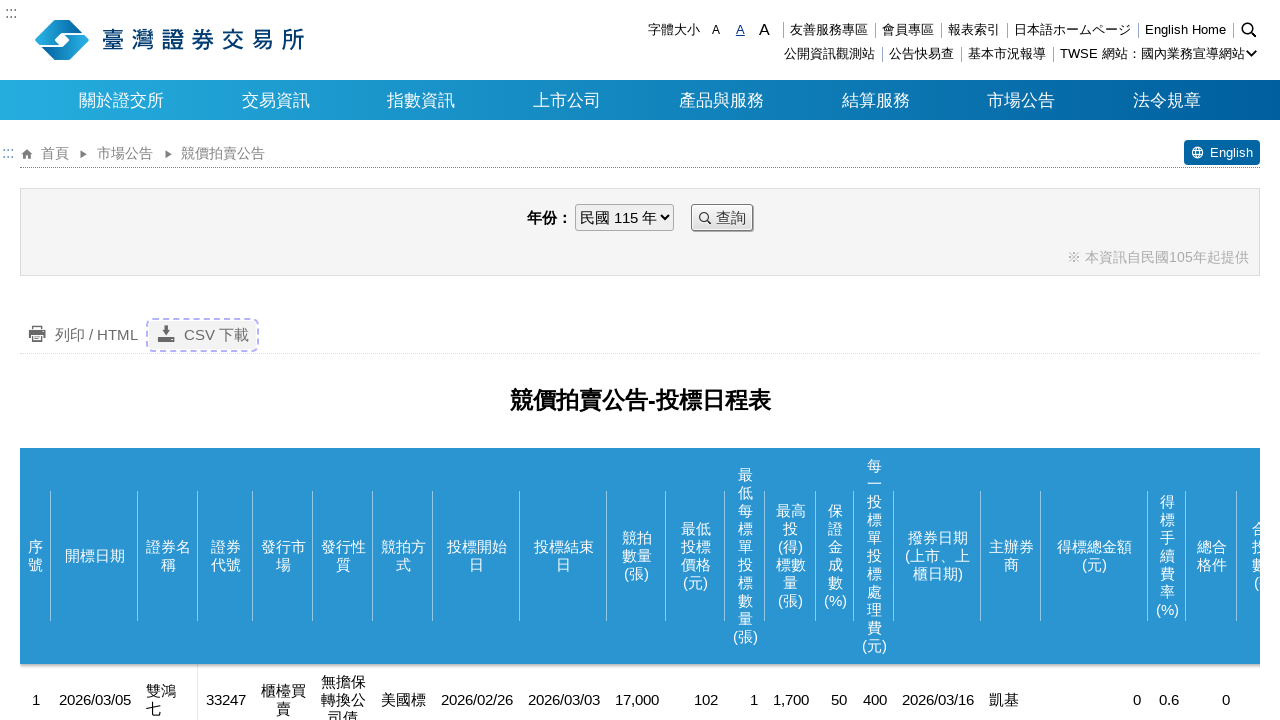